Navigates to TodoMVC and opens the Vue.js version of the todo app

Starting URL: https://todomvc.com/

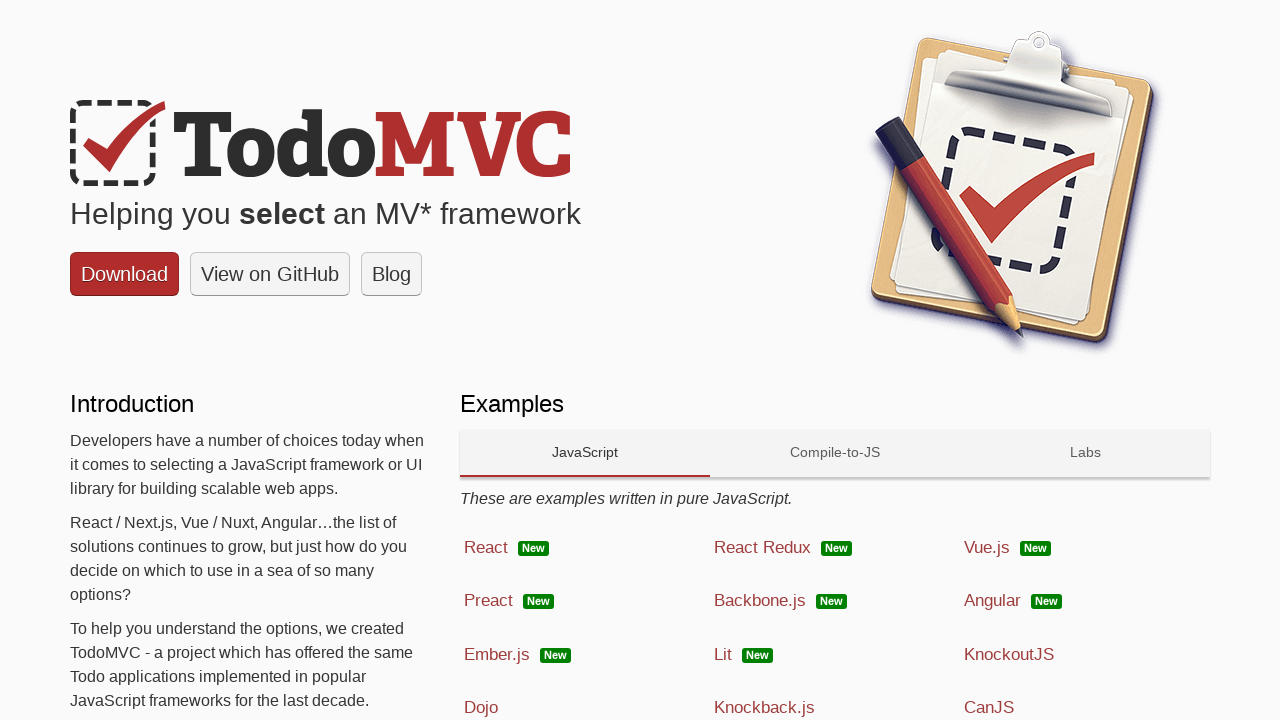

Scrolled to frameworks list
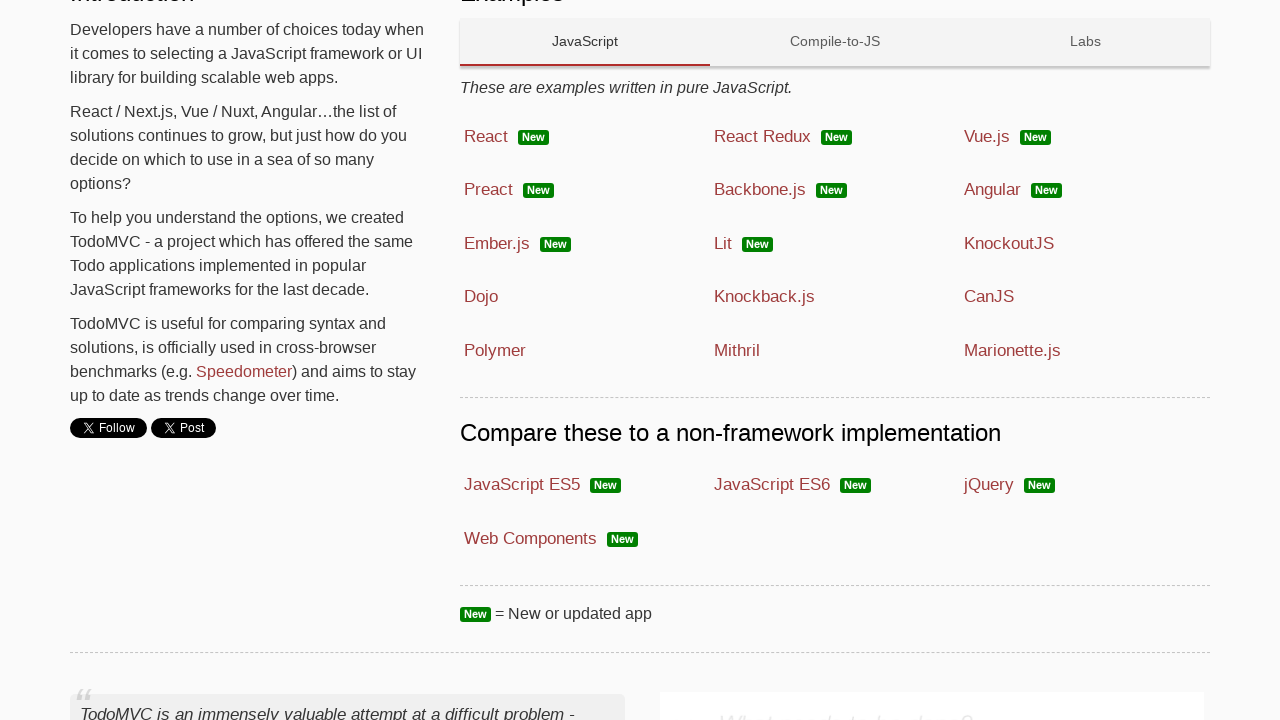

Clicked on Vue.js link to open the todo app at (987, 136) on .js-app-list:nth-child(1) li:nth-child(3) .link
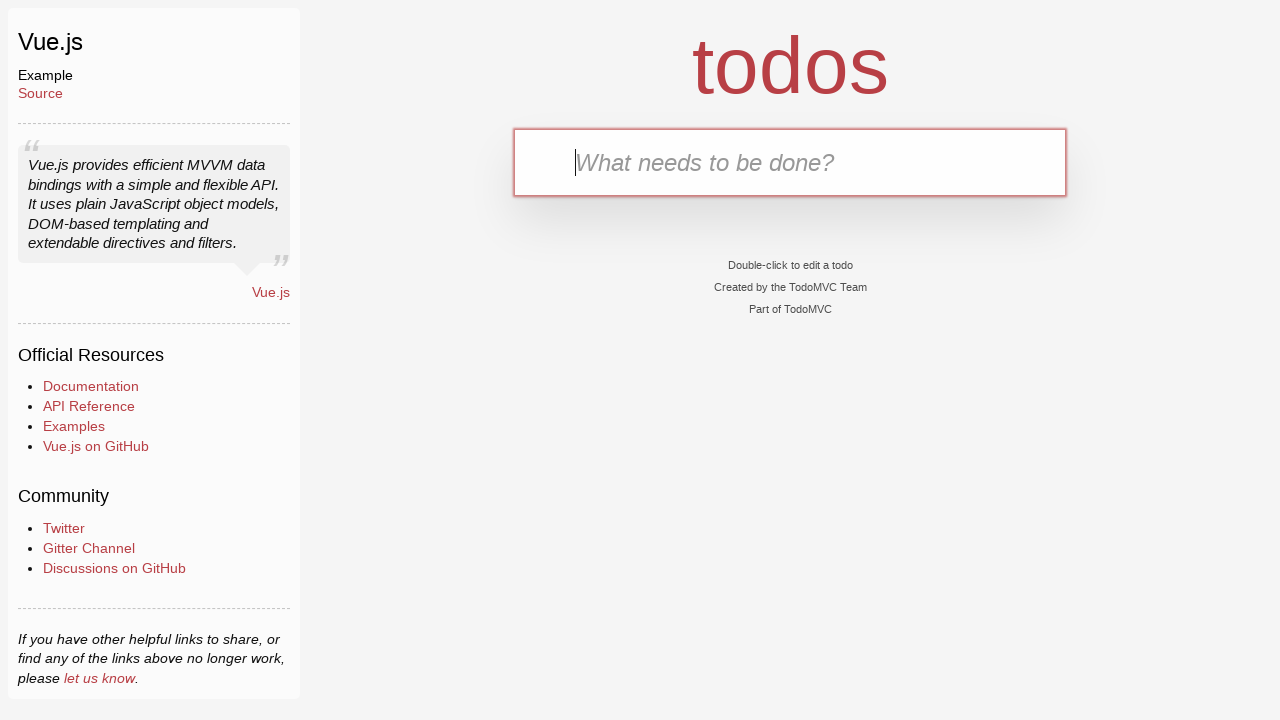

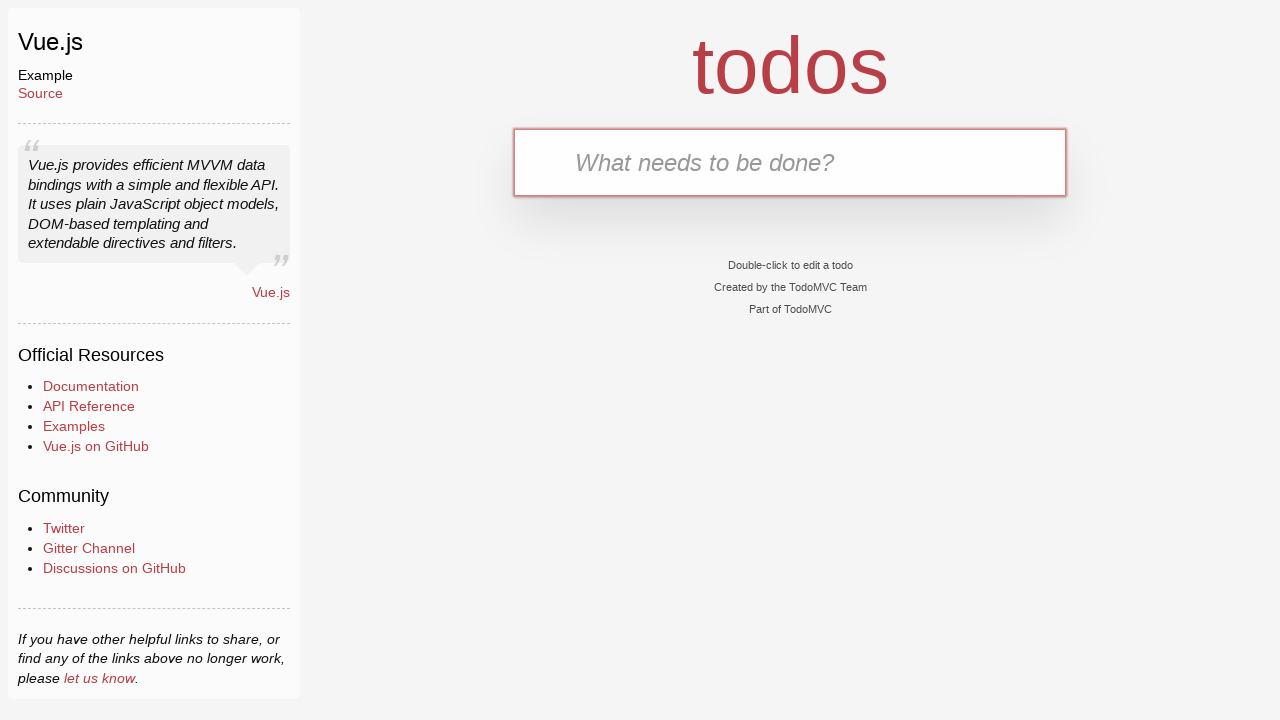